Navigates to Rentalcars.com website and waits for the page to load completely

Starting URL: https://Rentalcars.com

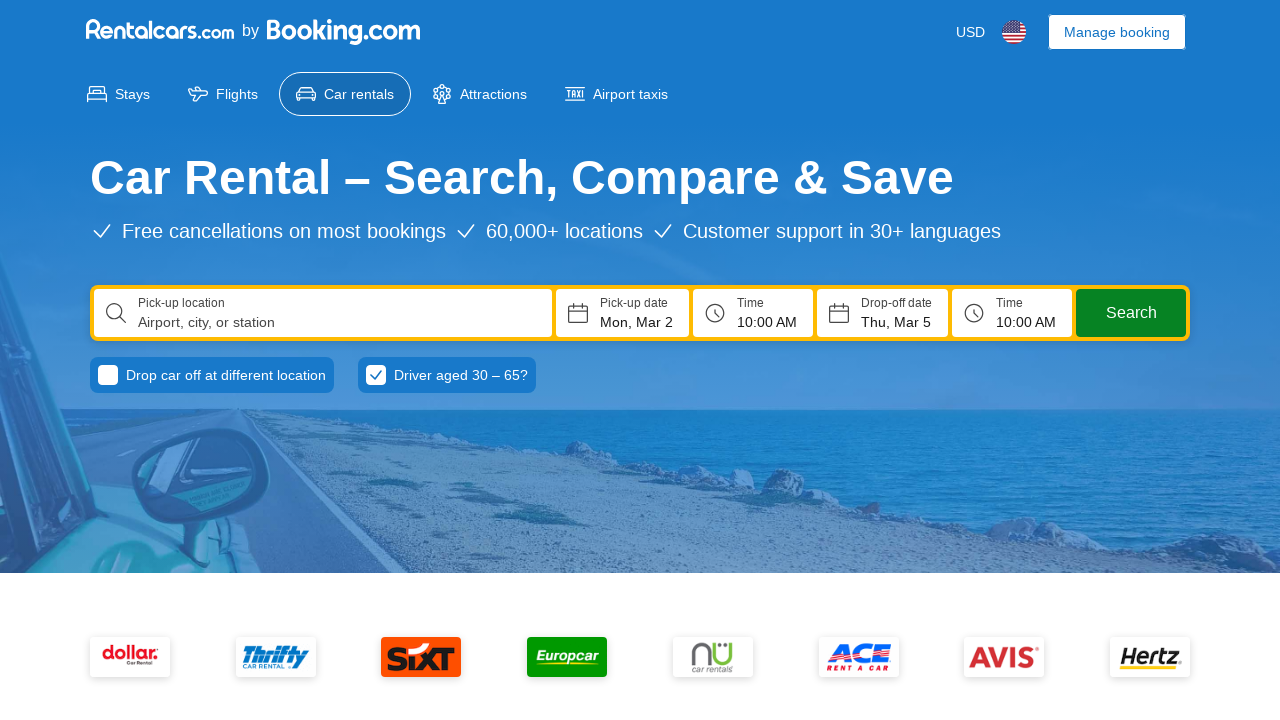

Navigated to Rentalcars.com website
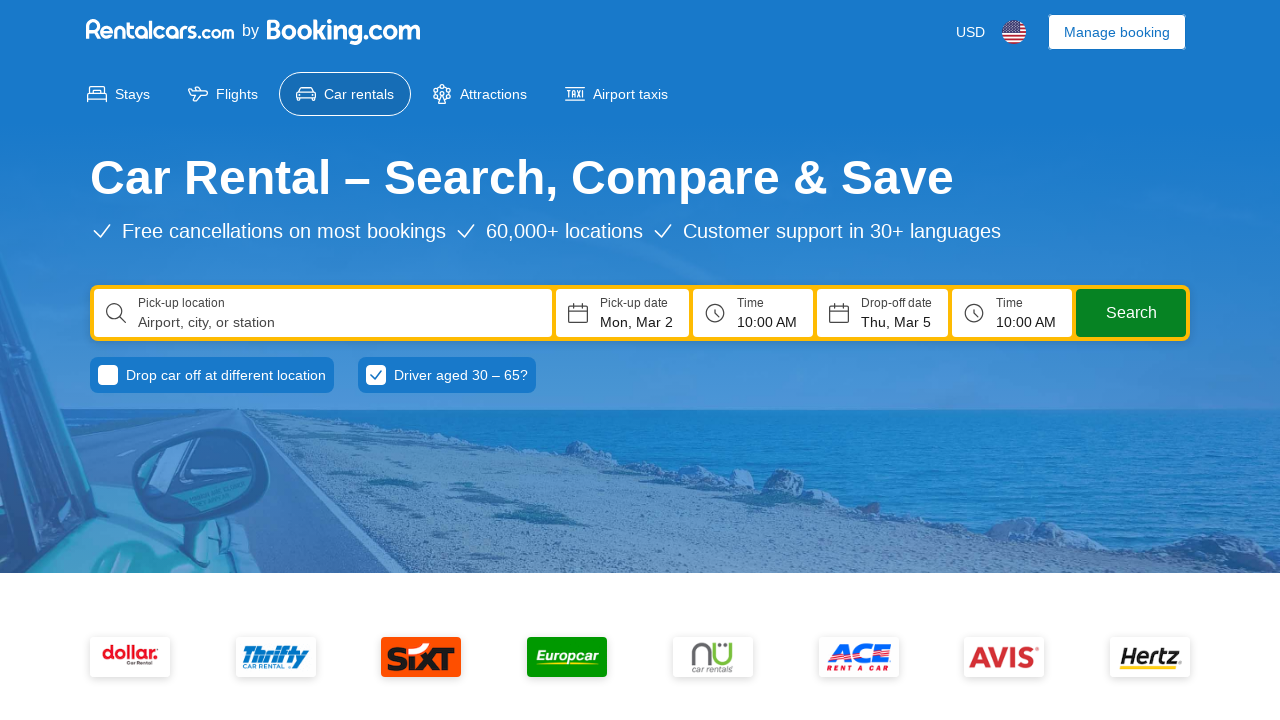

Page fully loaded - network idle state reached
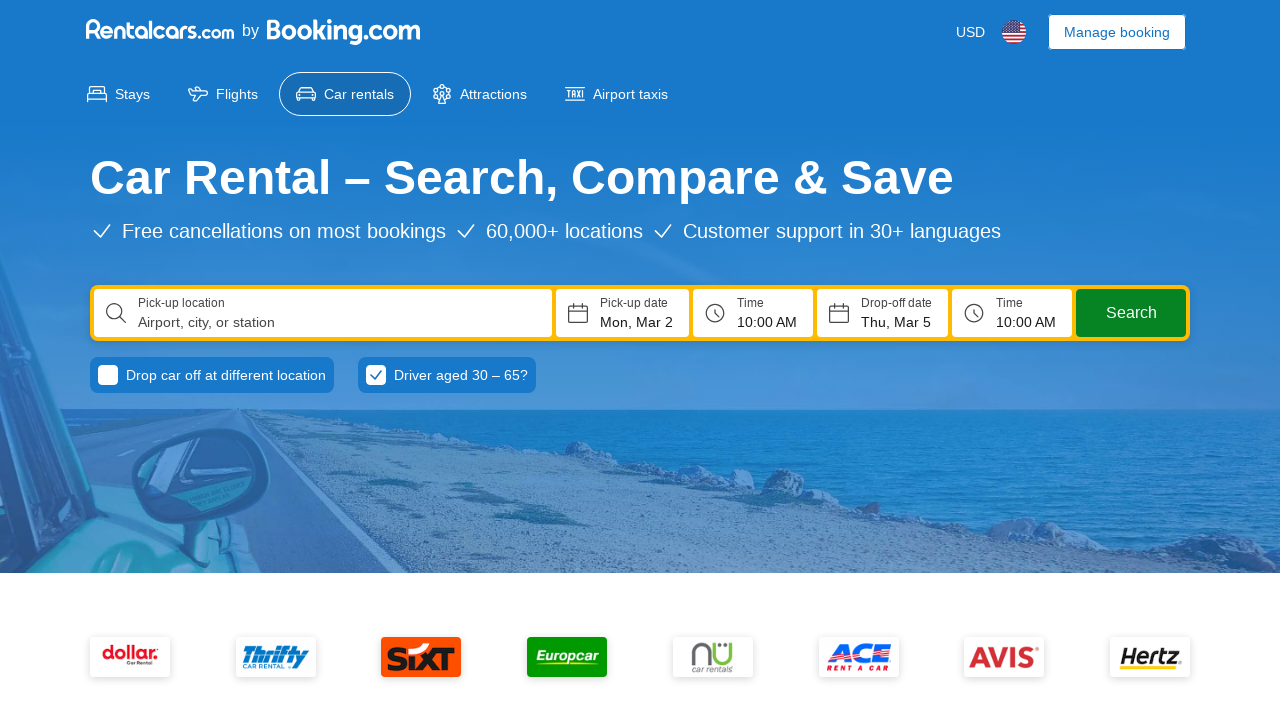

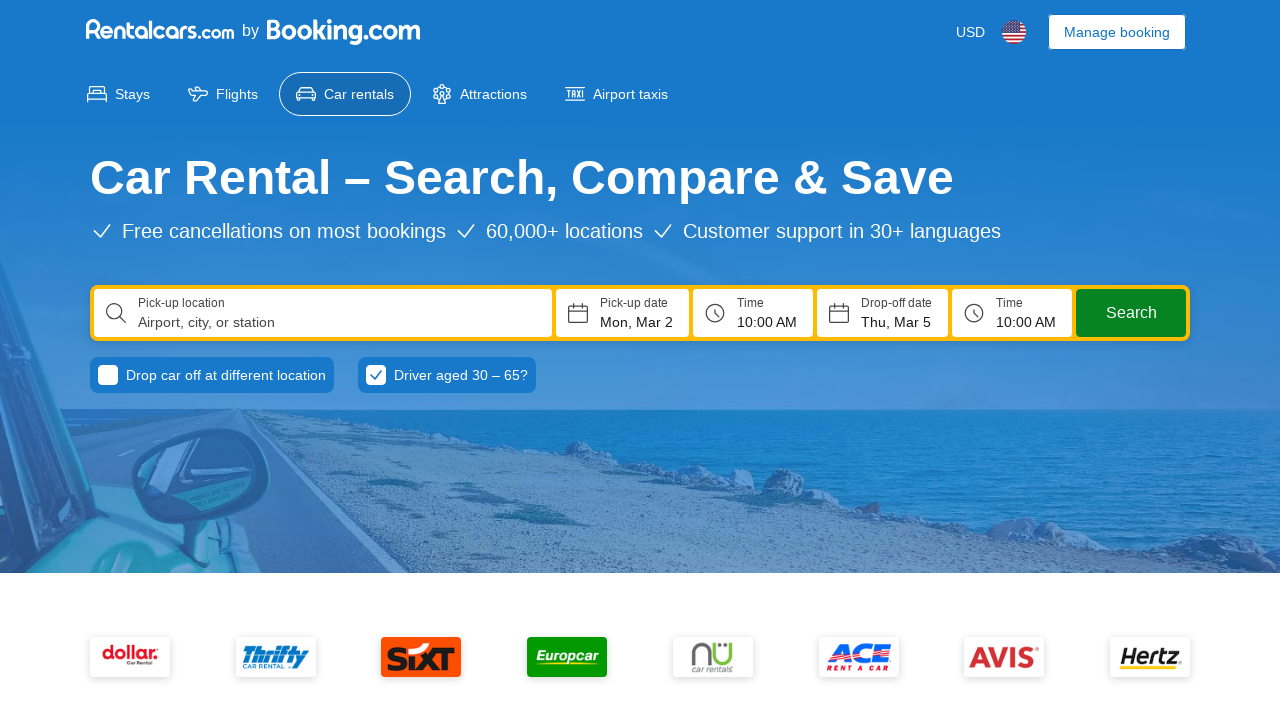